Tests form validation by submitting with empty name field and valid date, verifying that name error is displayed while date error is not

Starting URL: https://elenarivero.github.io/ejercicio3/index.html

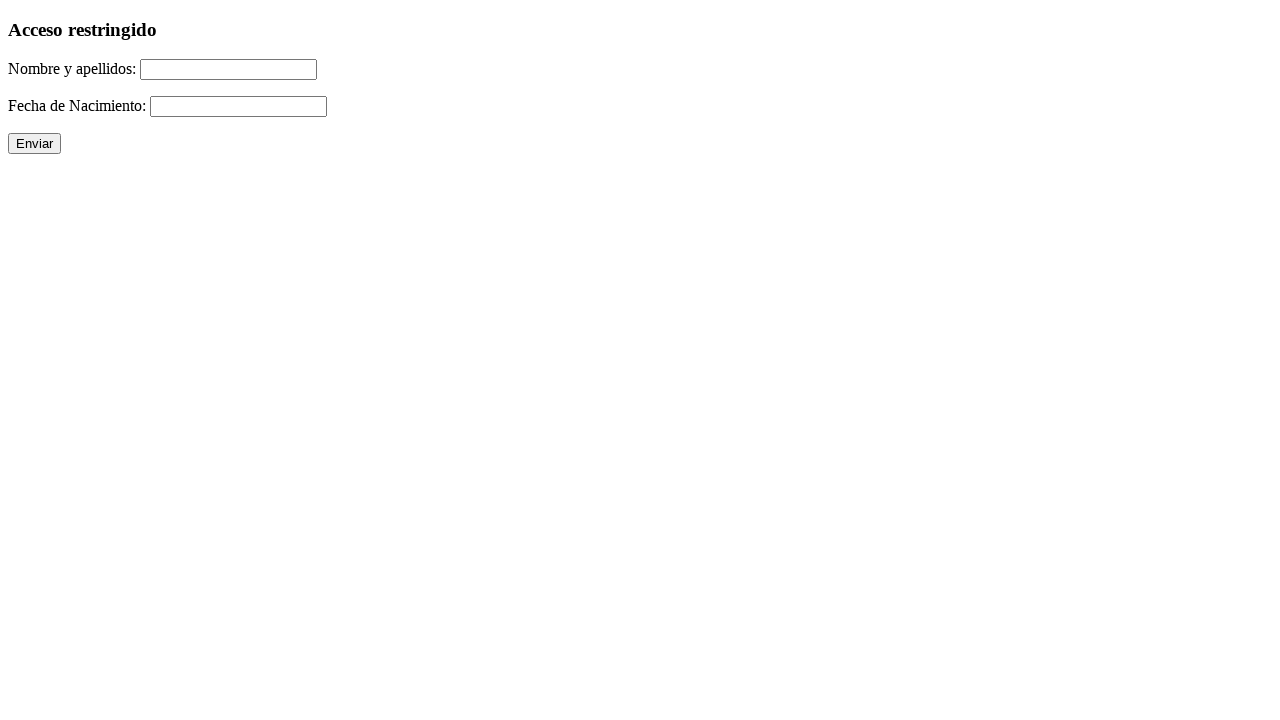

Navigated to form page
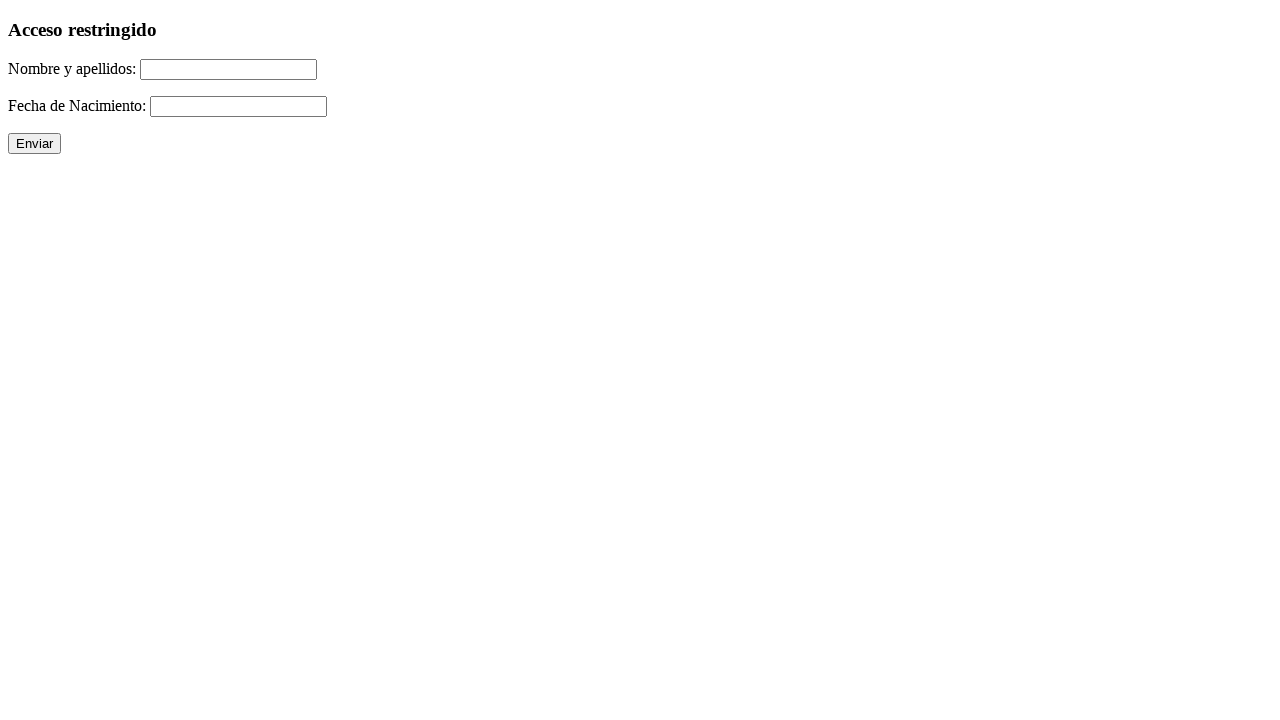

Cleared name field to ensure it is empty on #nomap
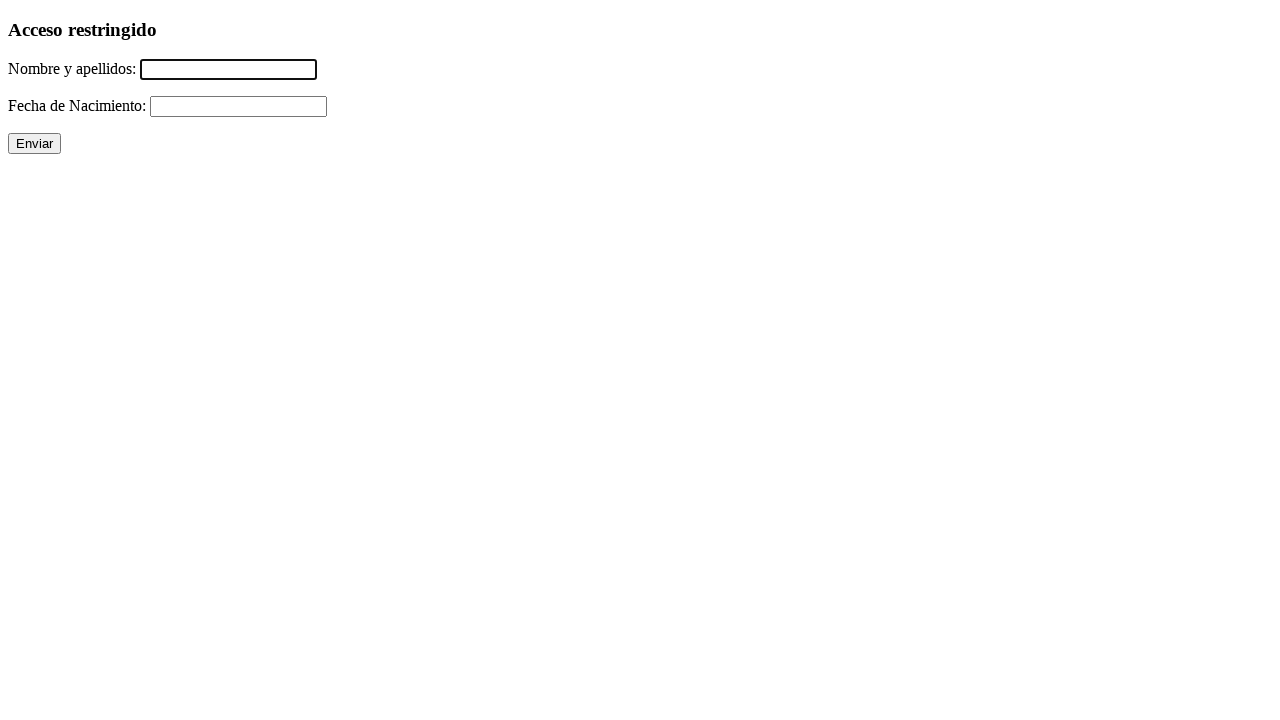

Filled date field with valid date '21/07/1990' on #fecha
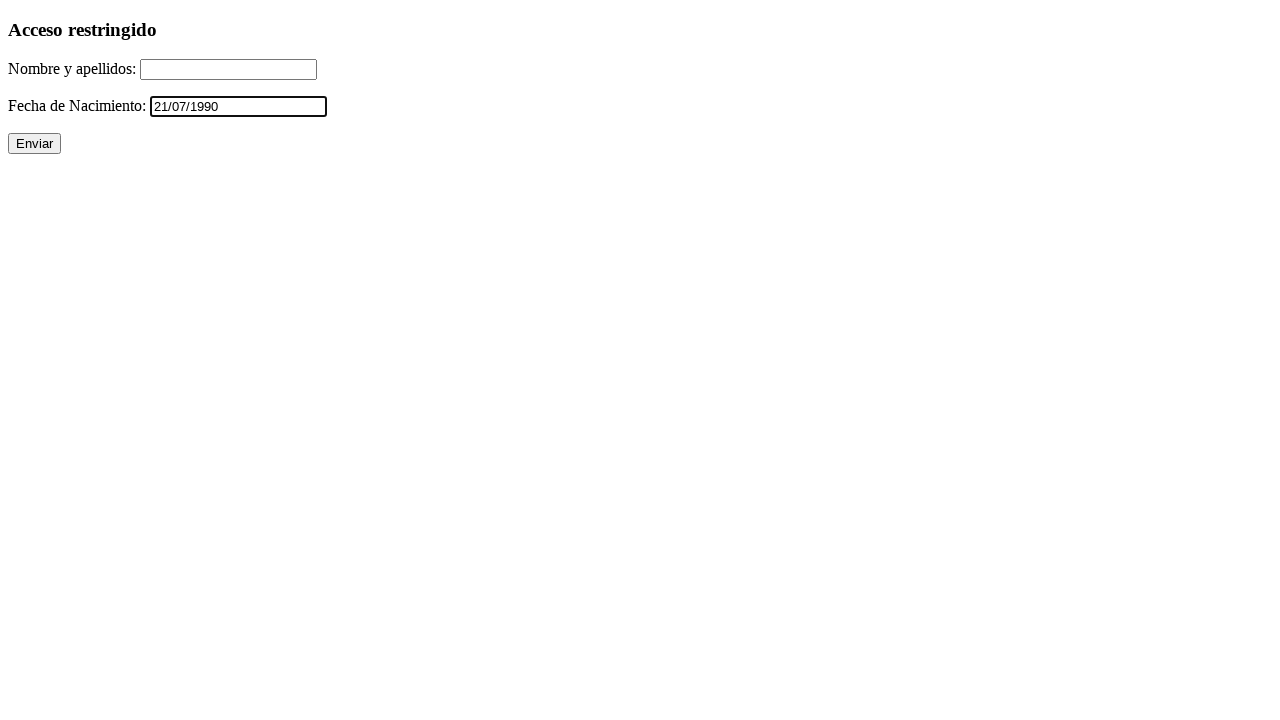

Clicked submit button at (34, 144) on input[value='Enviar']
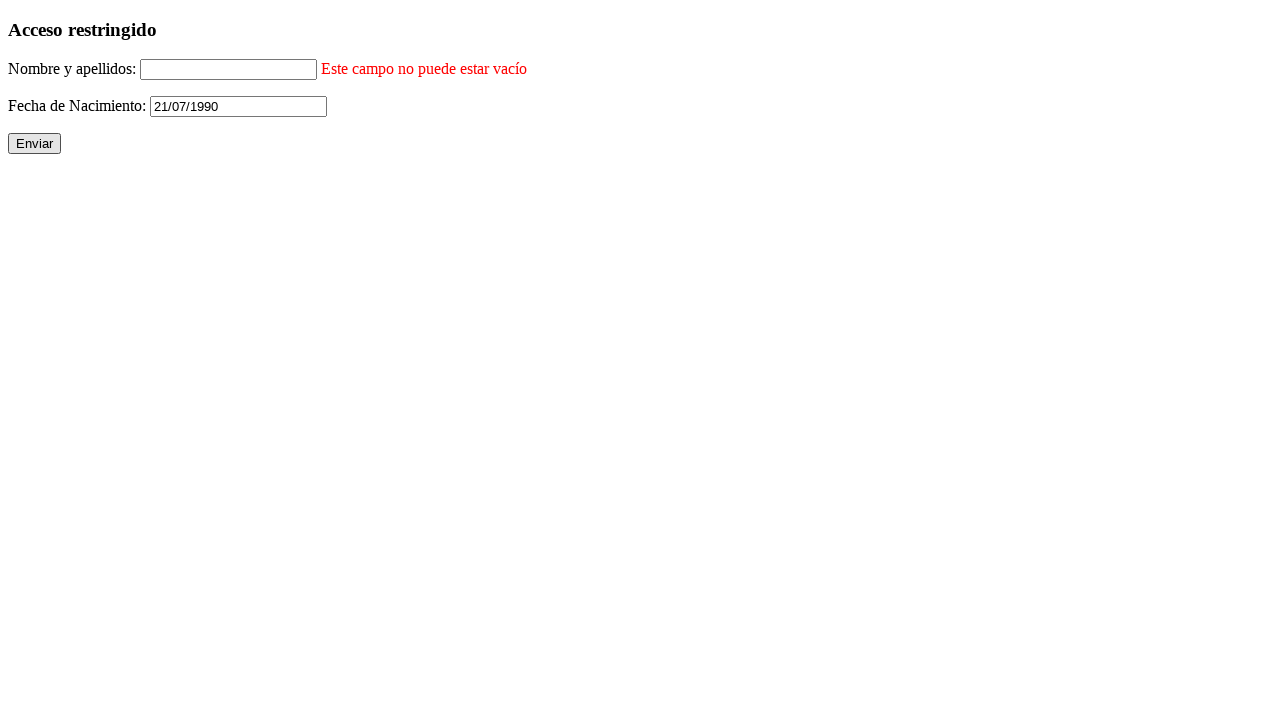

Verified that name error is displayed
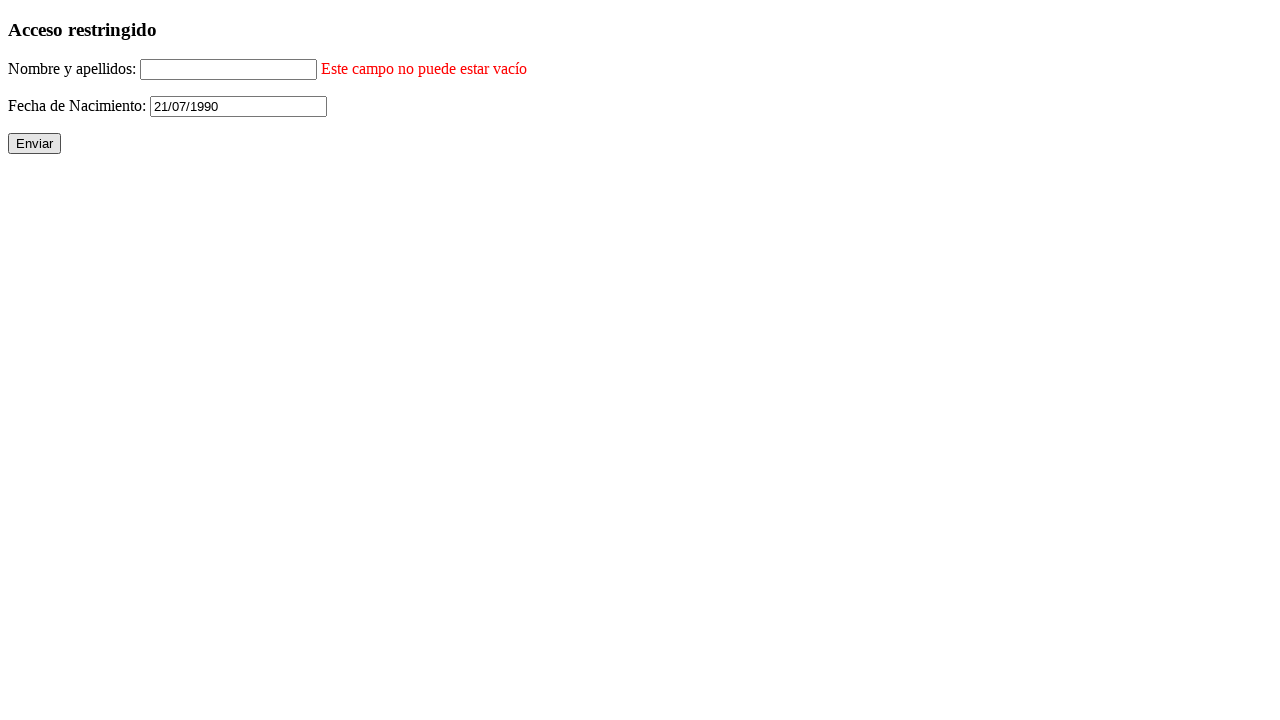

Verified that date error is not displayed
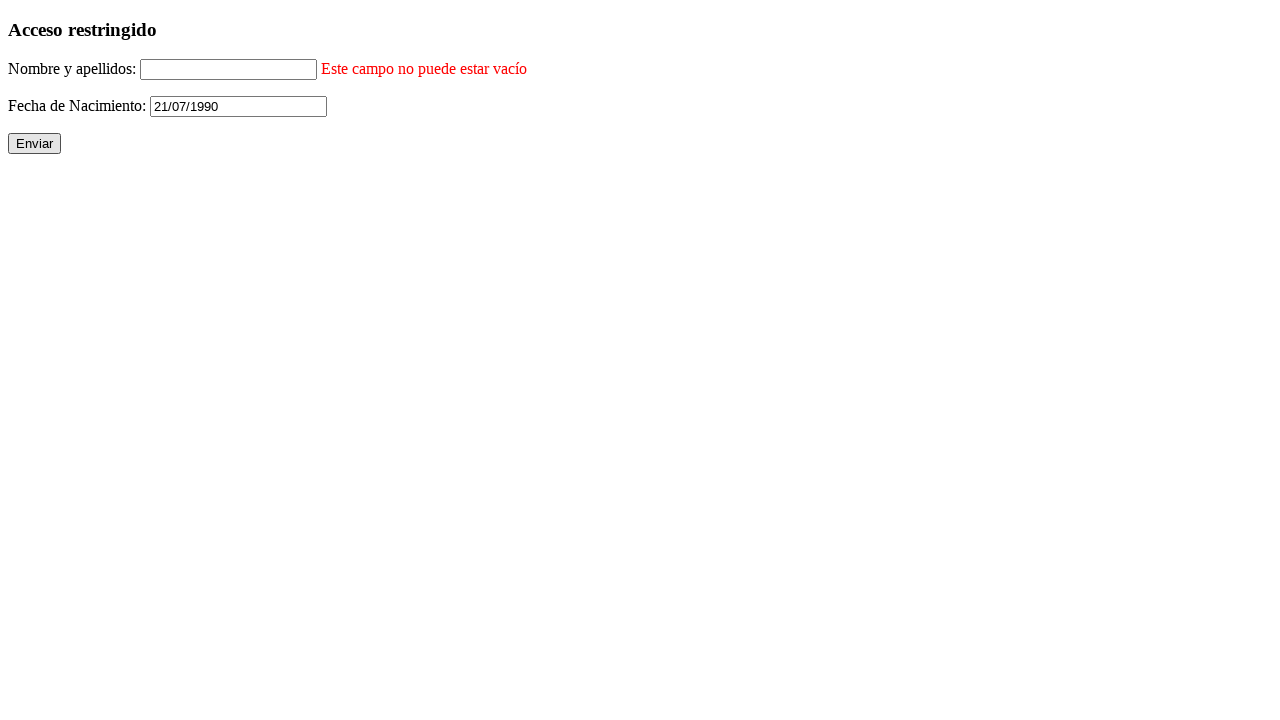

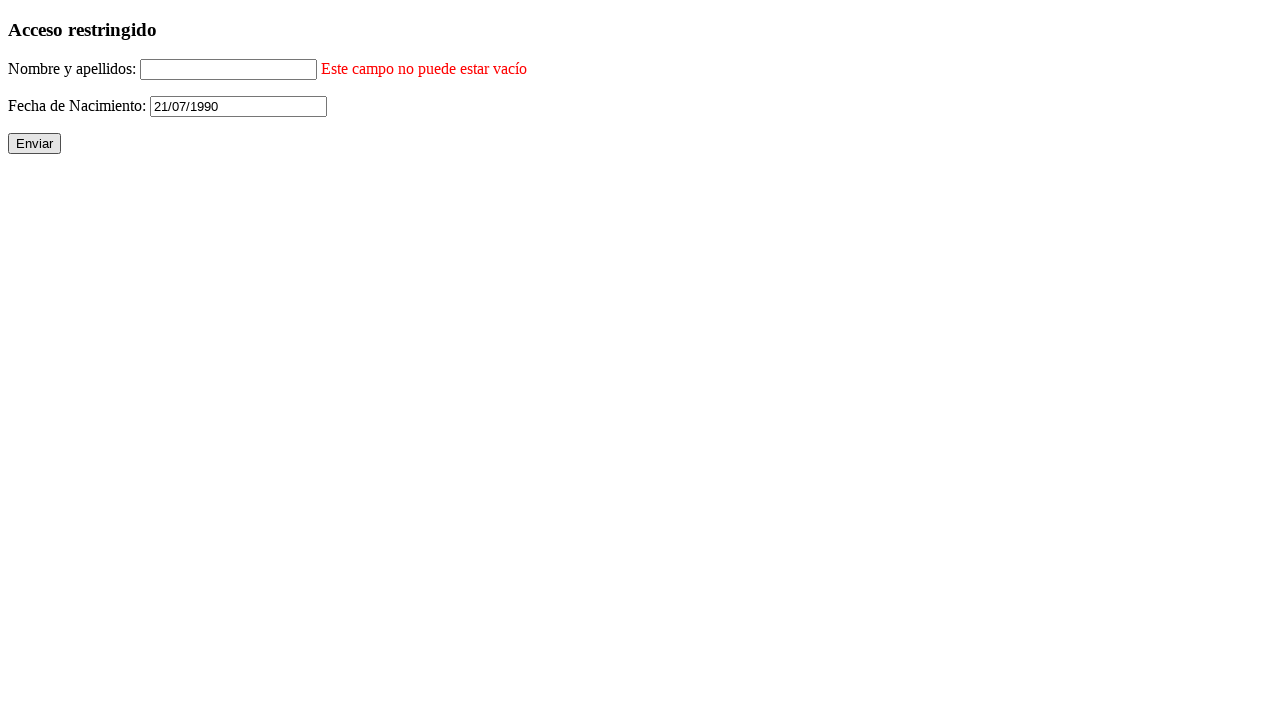